Tests product detail page navigation by clicking on a product item

Starting URL: https://demo.applitools.com/tlcHackathonMasterV2.html

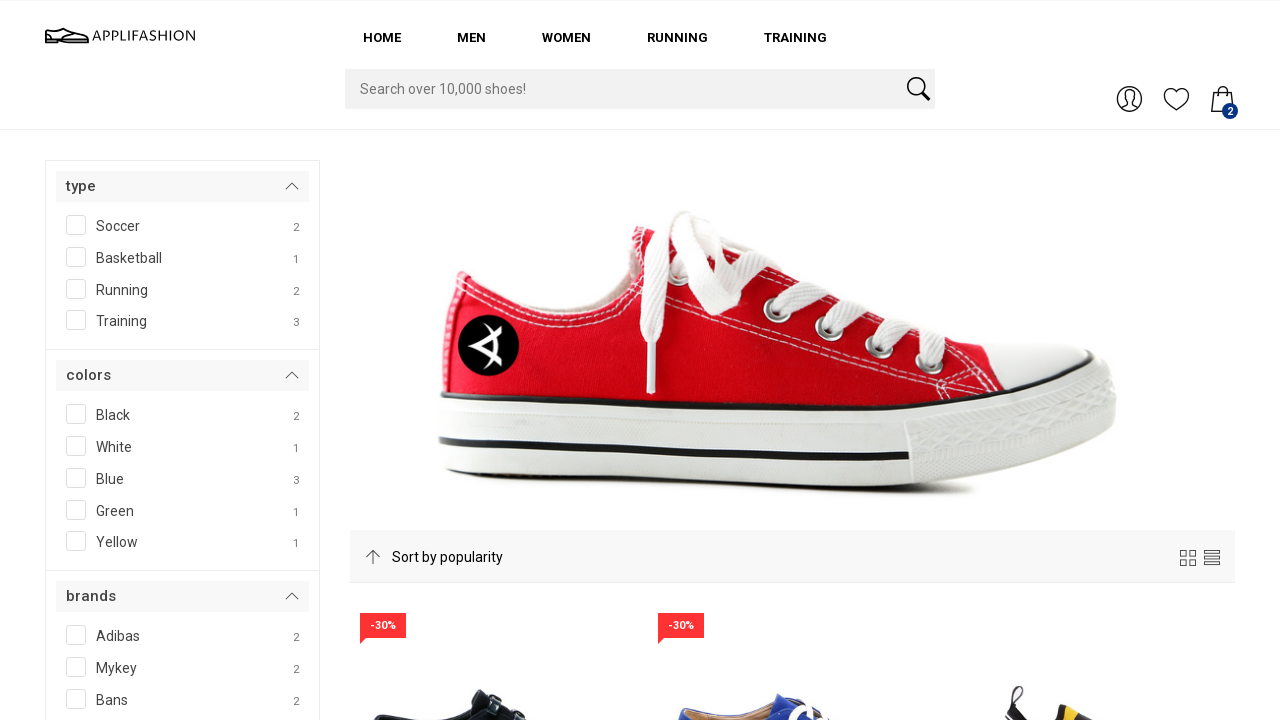

Clicked on product item to view details at (494, 532) on #DIV__colcolmd__210
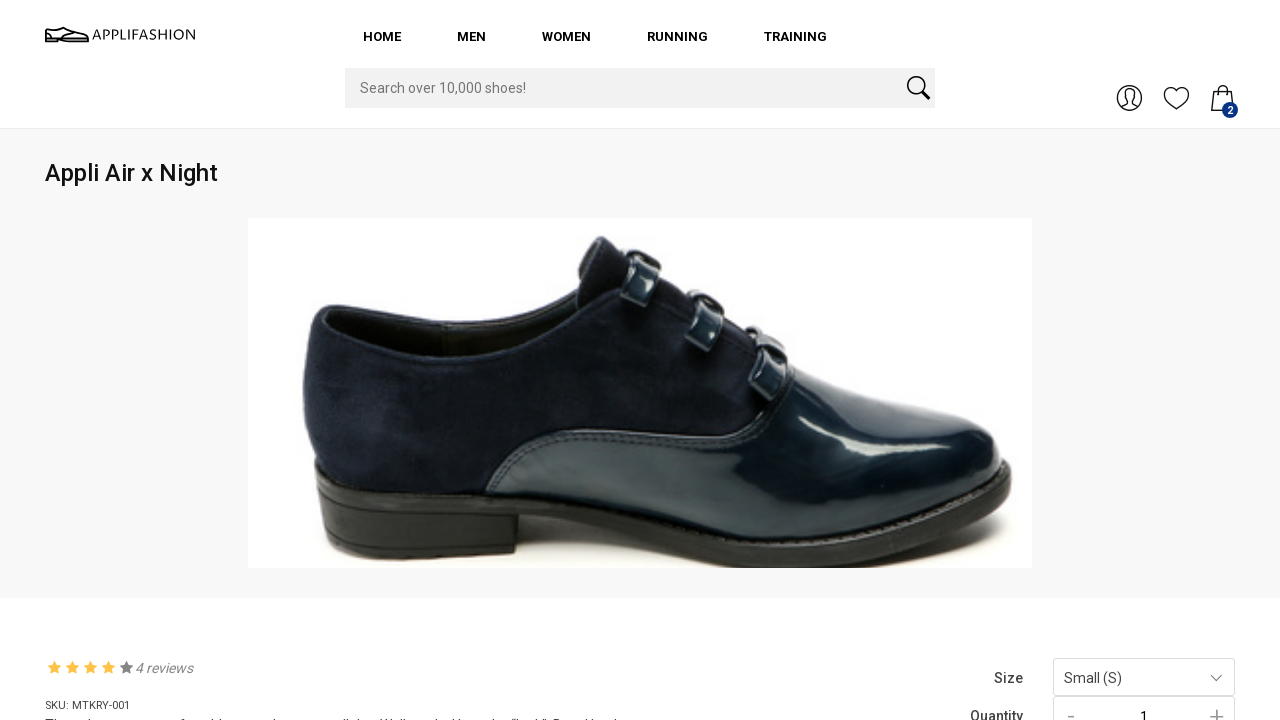

Product details page loaded
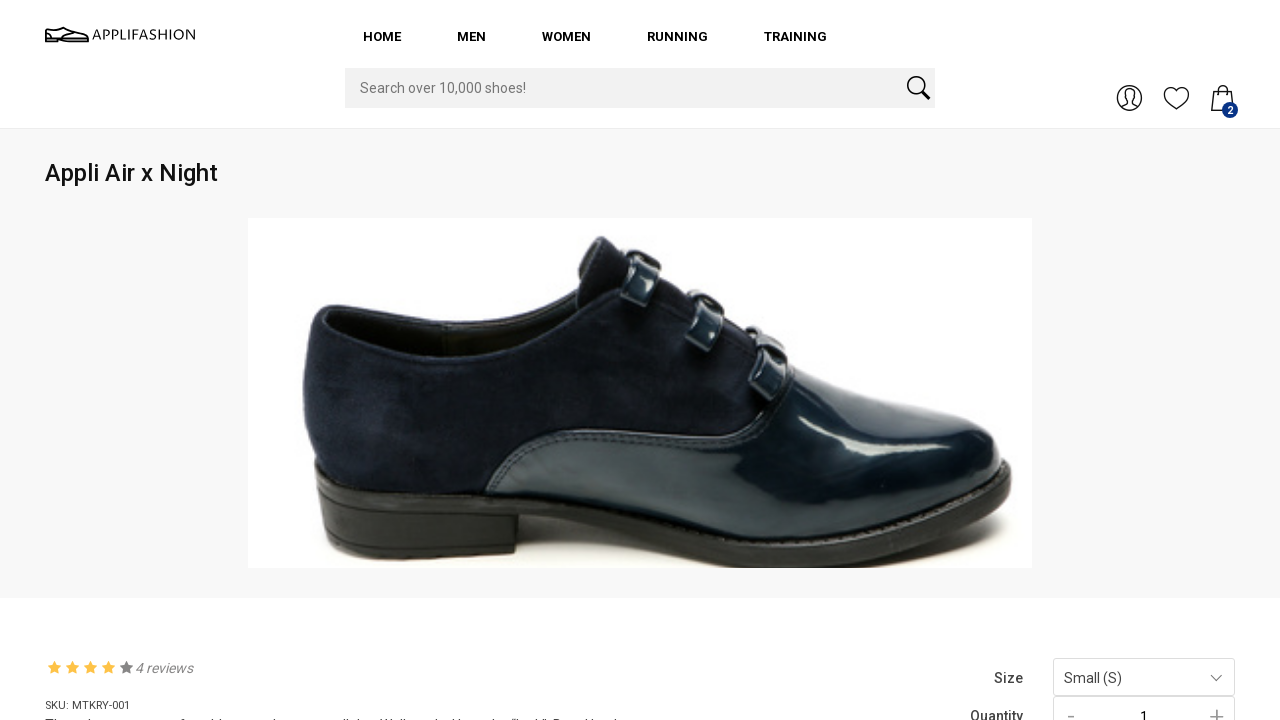

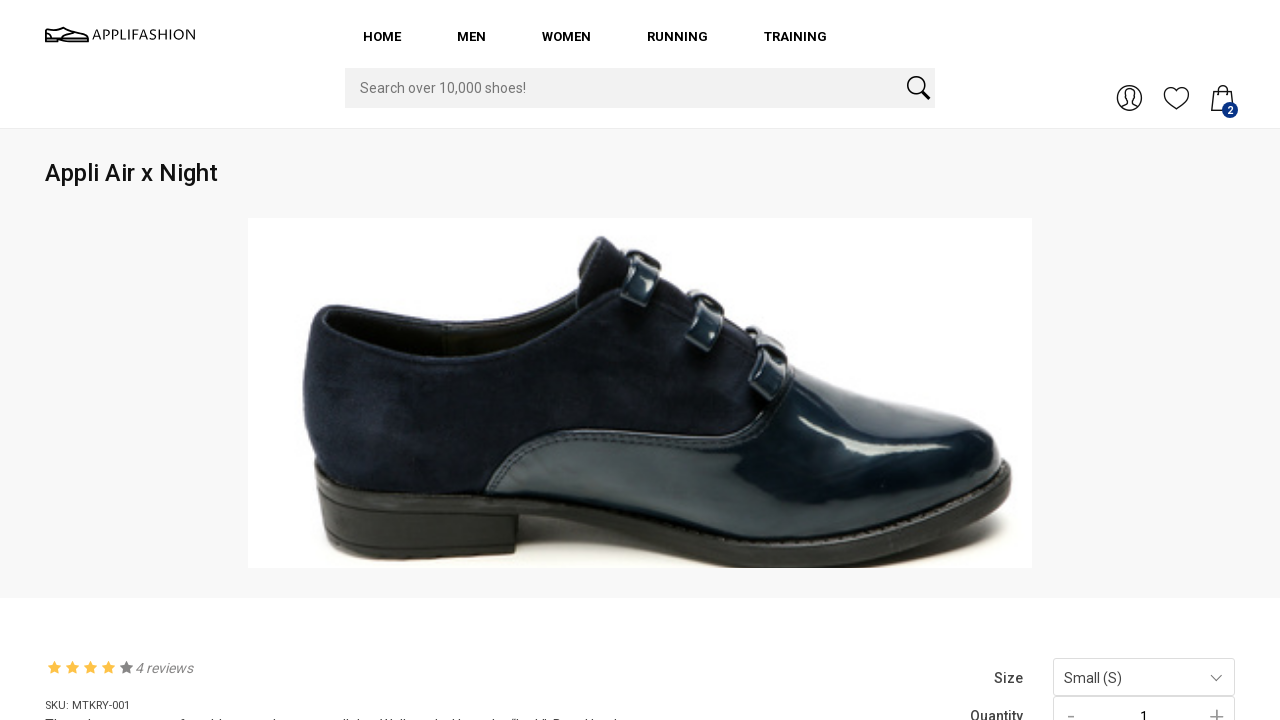